Tests multiple selection dropdown functionality by selecting multiple options from a multi-select dropdown

Starting URL: https://letcode.in/dropdowns

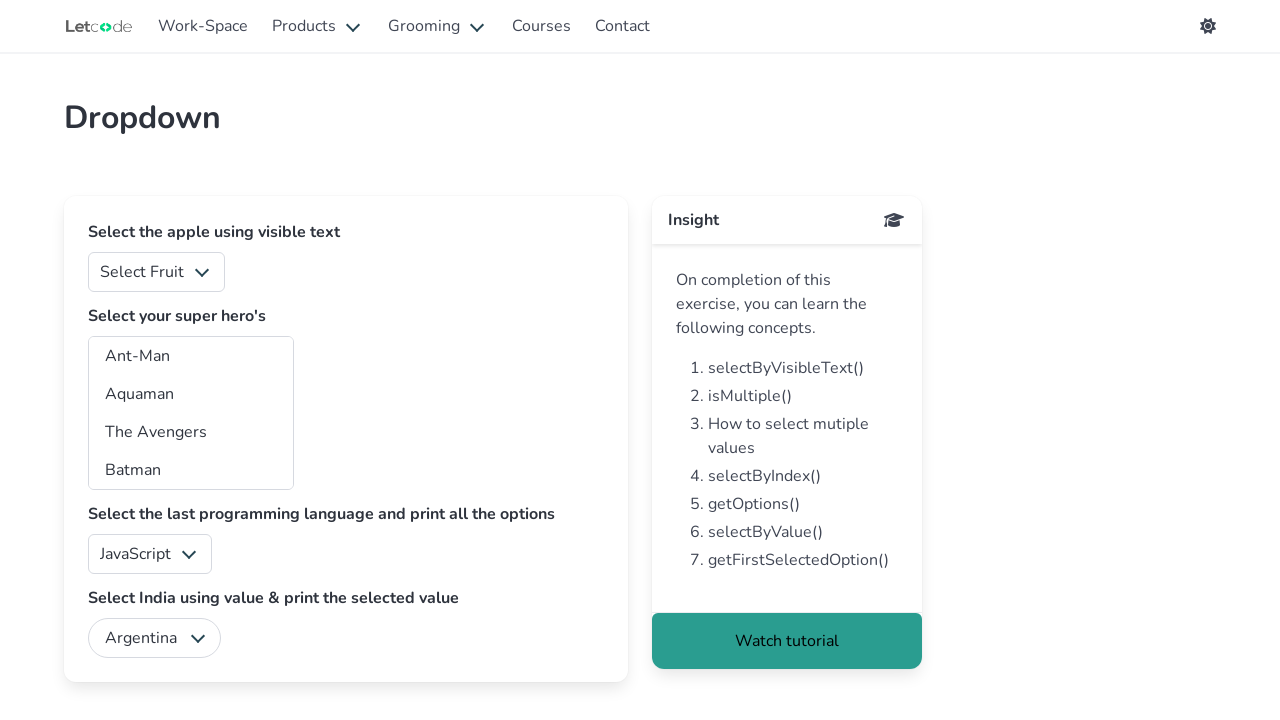

Located the multi-select dropdown for superheros
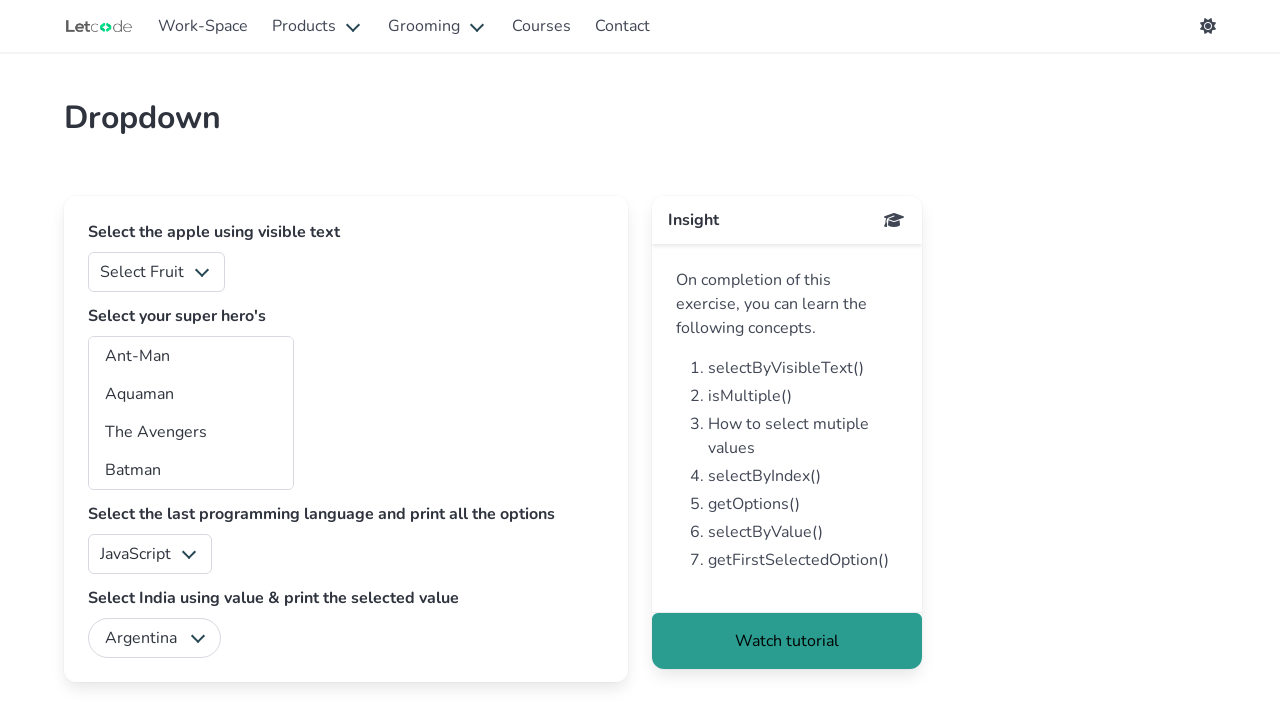

Selected 'am' option from superheros dropdown on #superheros
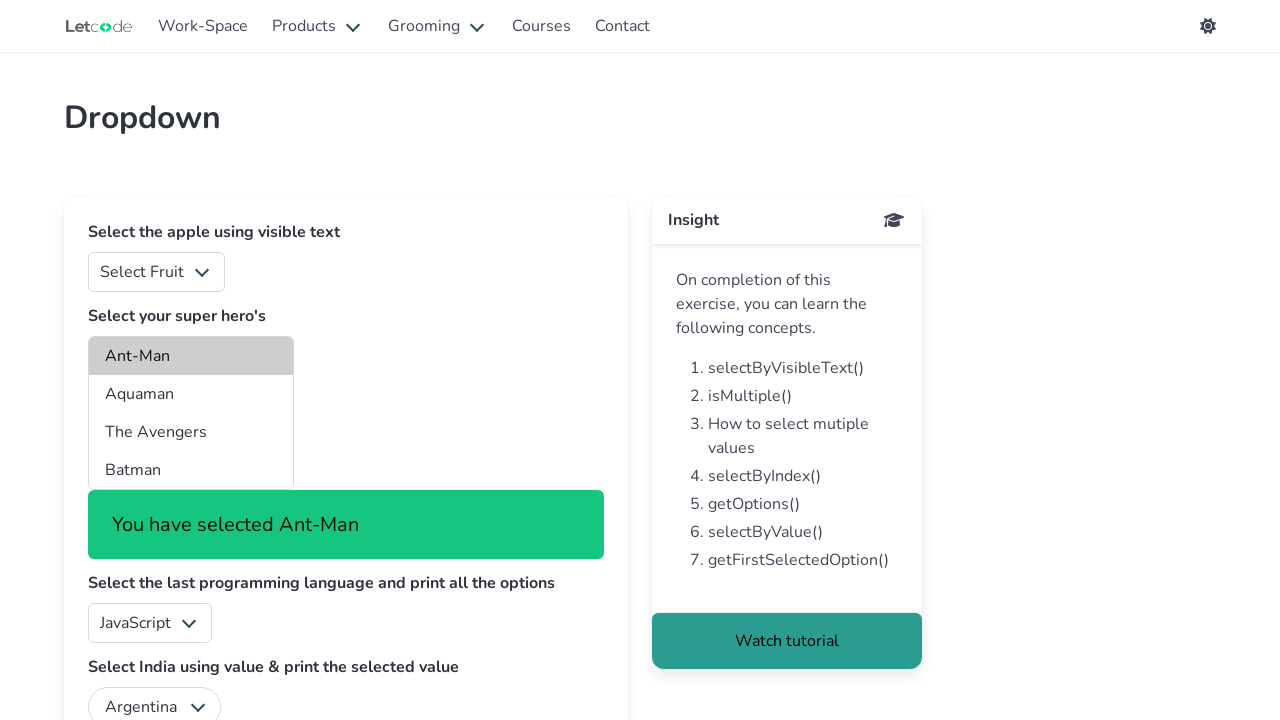

Selected 'bt' option from superheros dropdown on #superheros
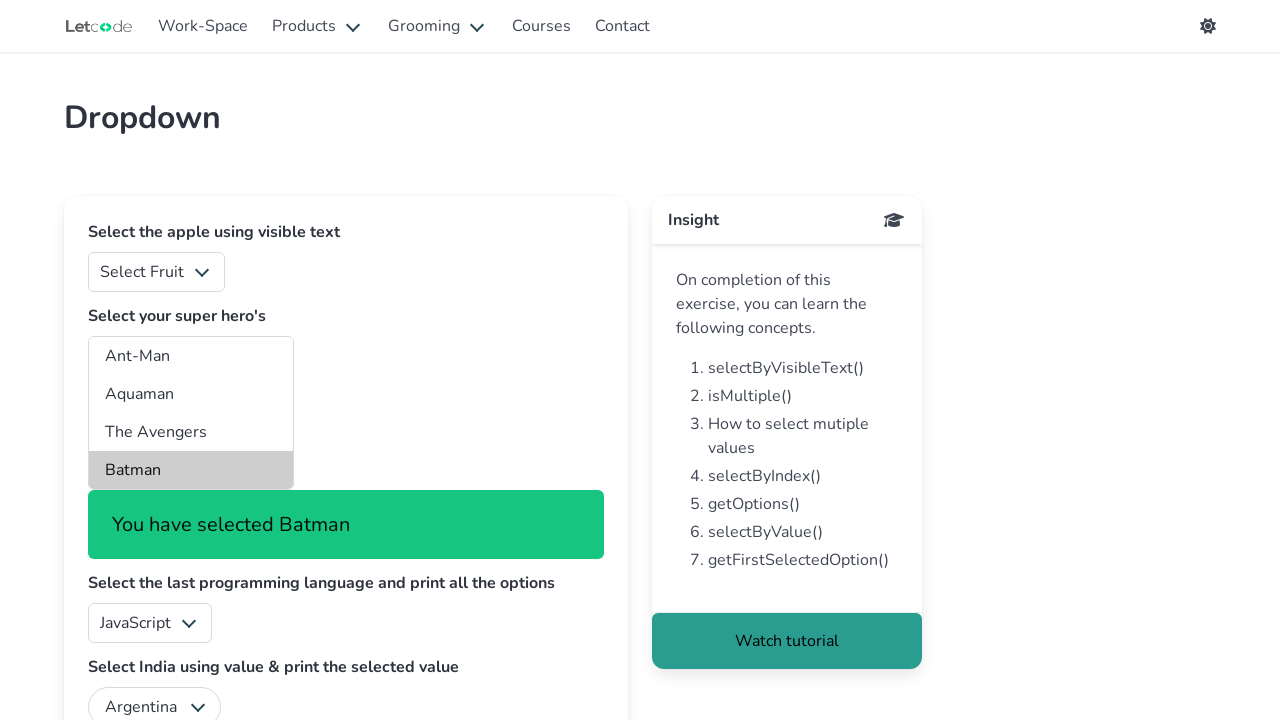

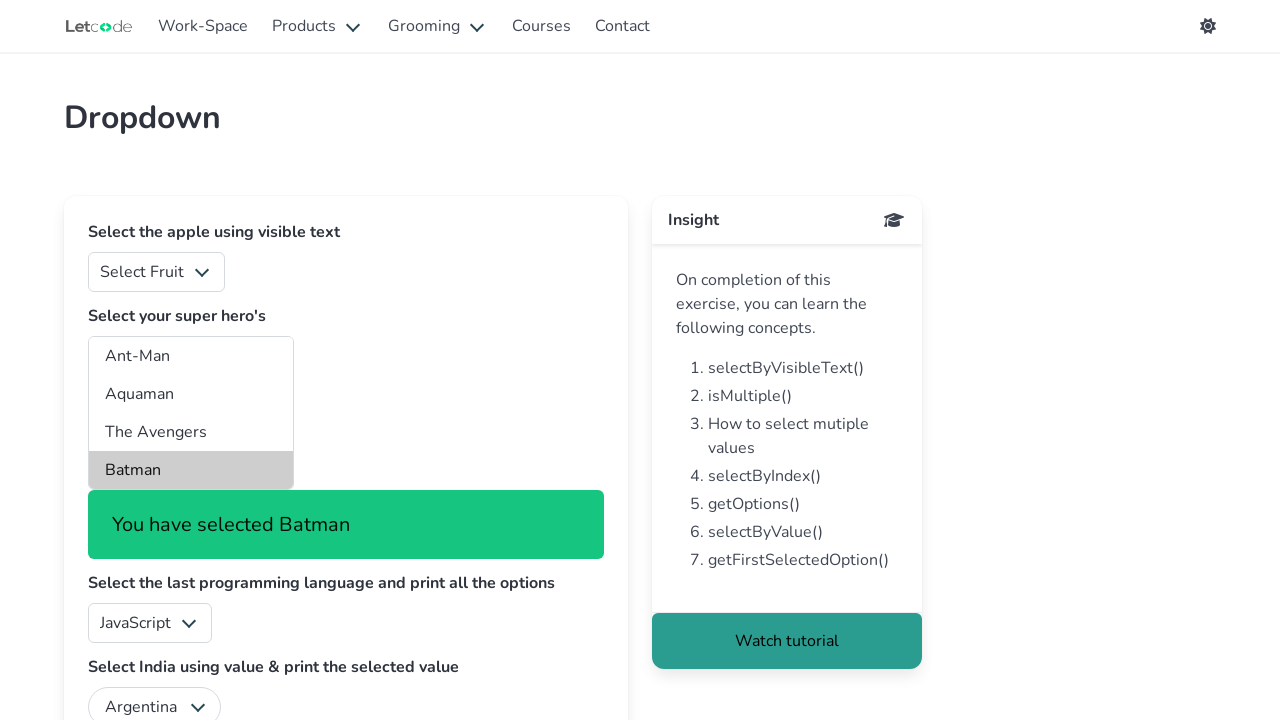